Tests jQuery dropdown tree component by clicking to open it, selecting all choices, and then deselecting all choices

Starting URL: https://www.jqueryscript.net/demo/Drop-Down-Combo-Tree/

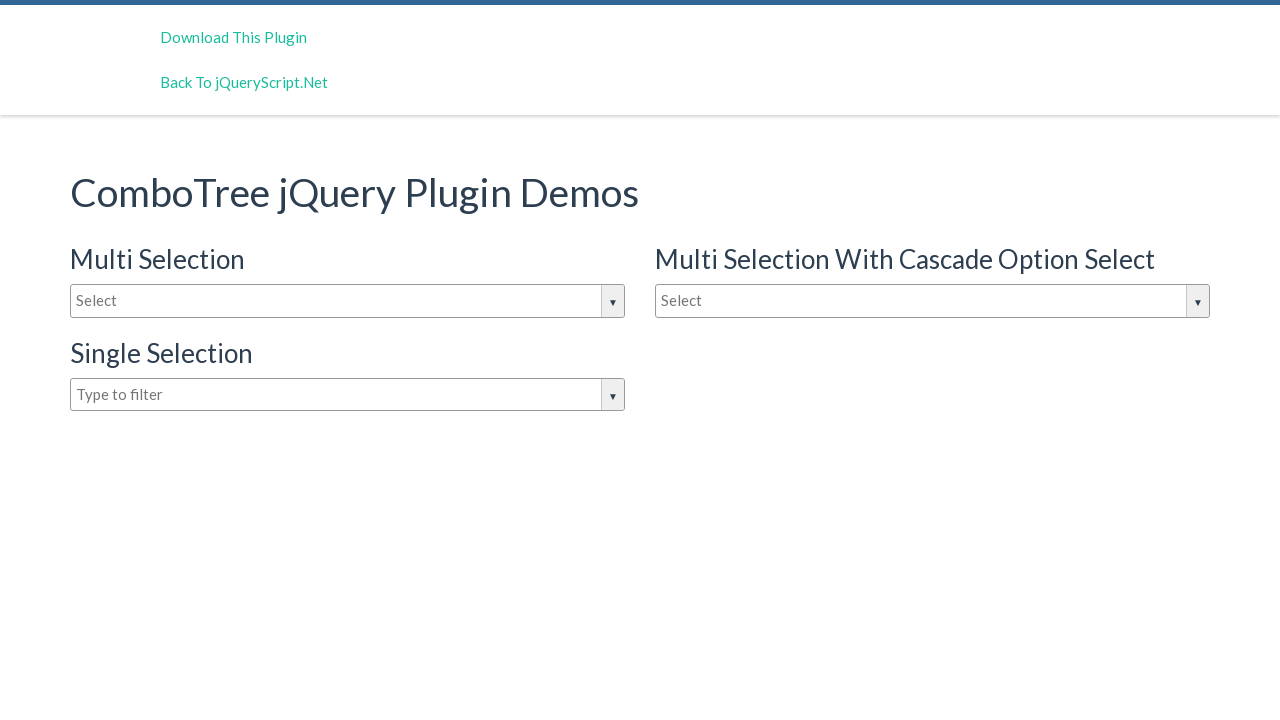

Clicked input box to open jQuery dropdown tree at (348, 301) on #justAnInputBox
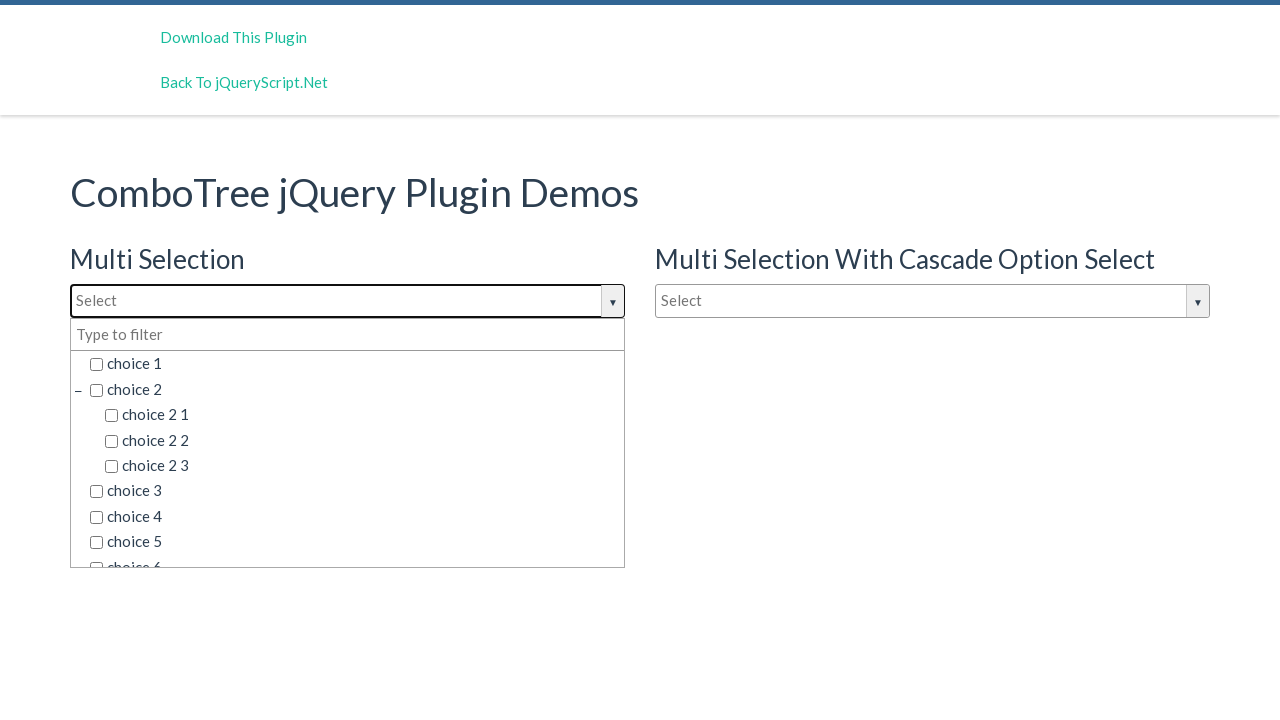

Dropdown options loaded and became visible
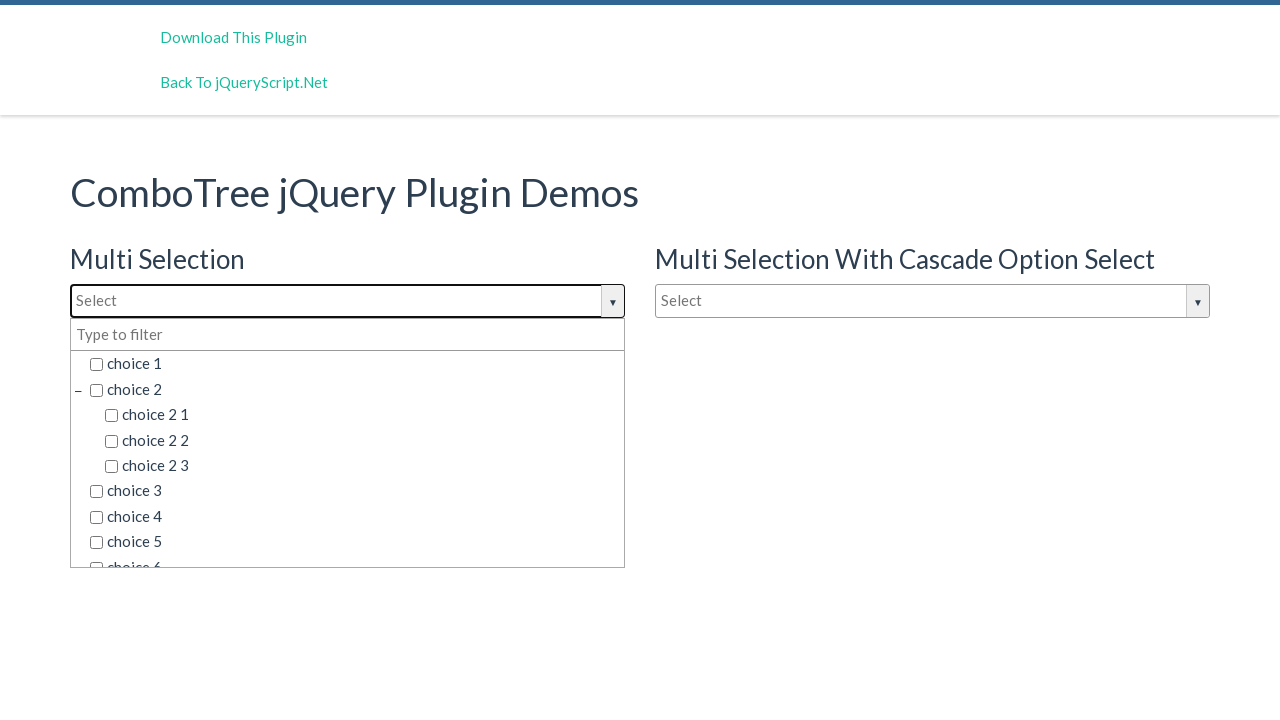

Selected a dropdown choice at (355, 364) on span.comboTreeItemTitle >> nth=0
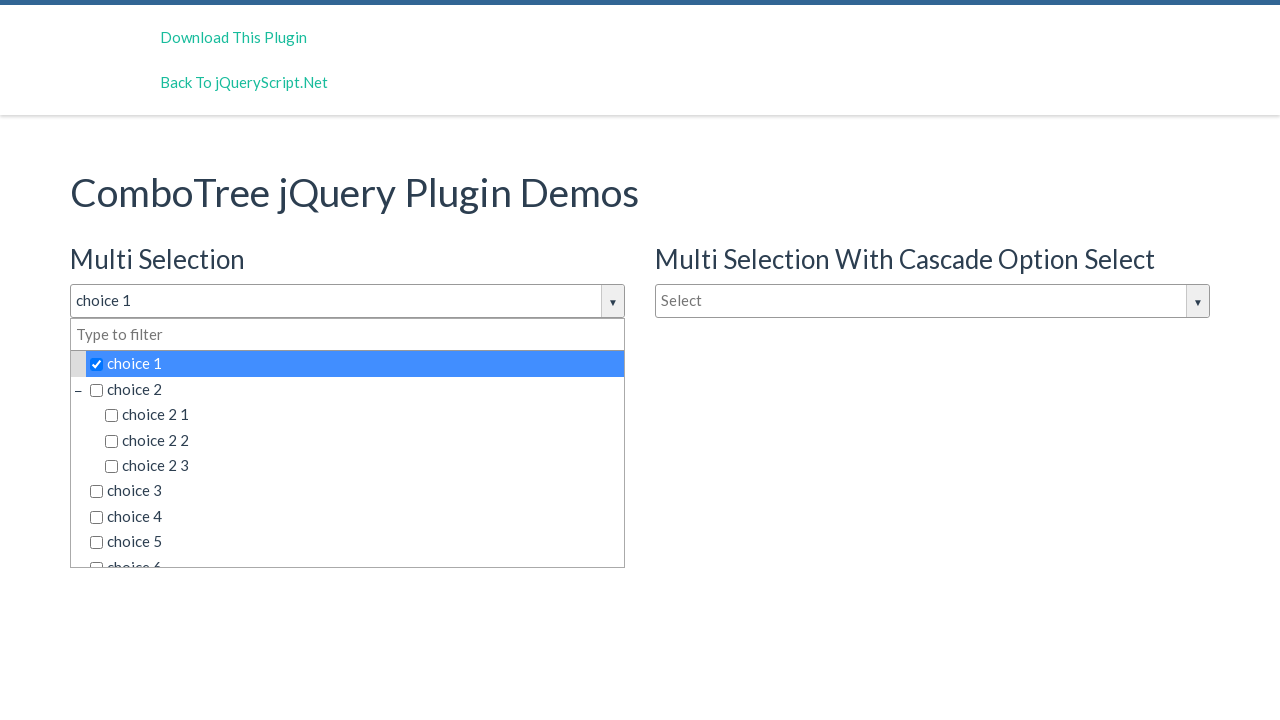

Selected a dropdown choice at (355, 389) on span.comboTreeItemTitle >> nth=1
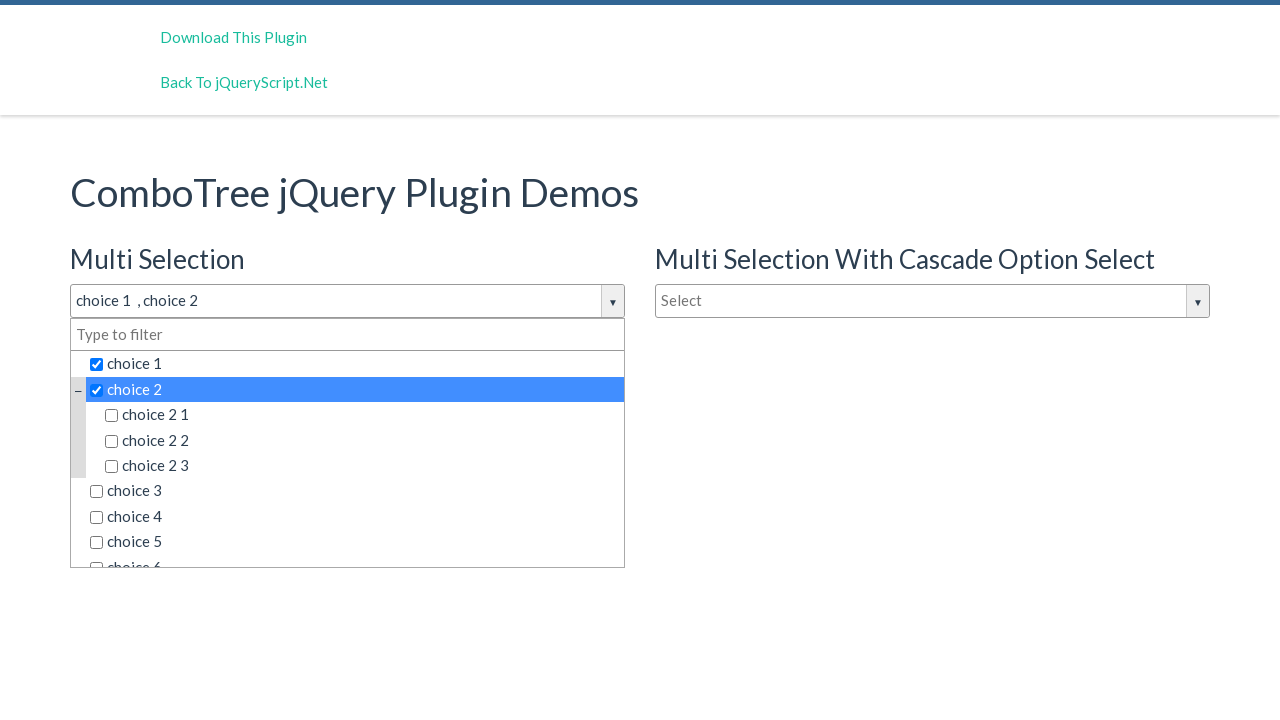

Selected a dropdown choice at (362, 415) on span.comboTreeItemTitle >> nth=2
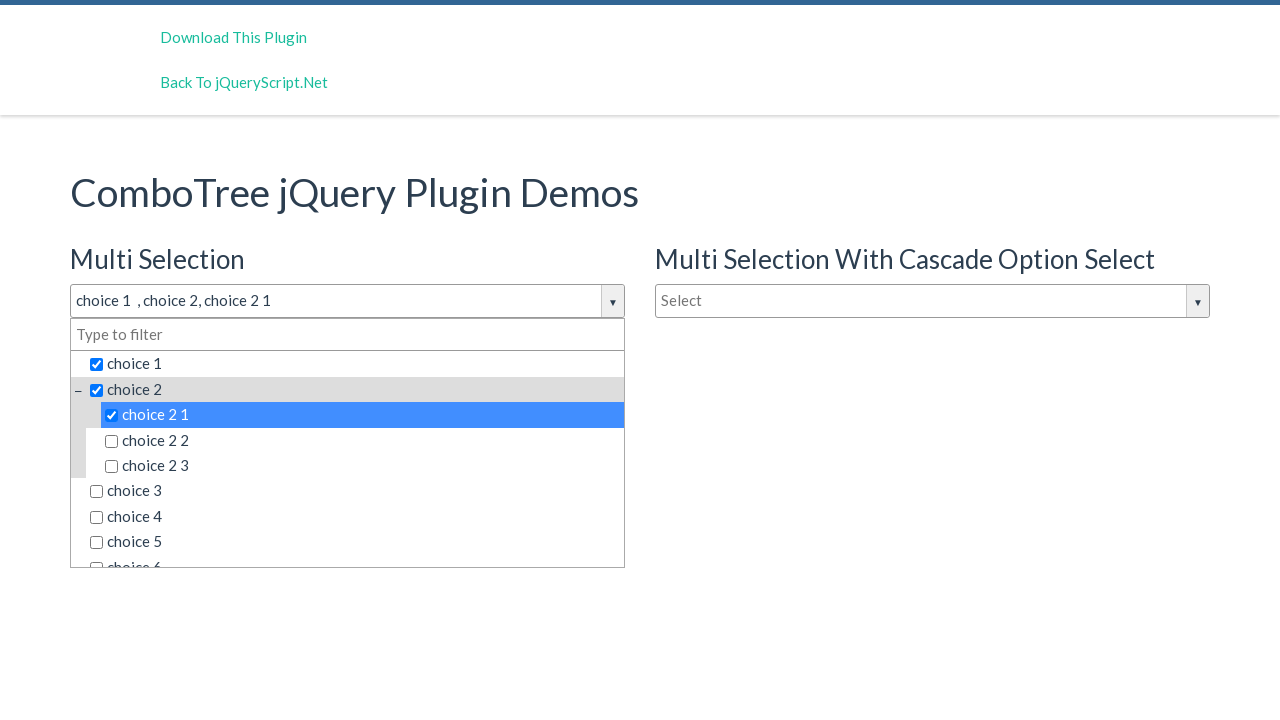

Selected a dropdown choice at (362, 440) on span.comboTreeItemTitle >> nth=3
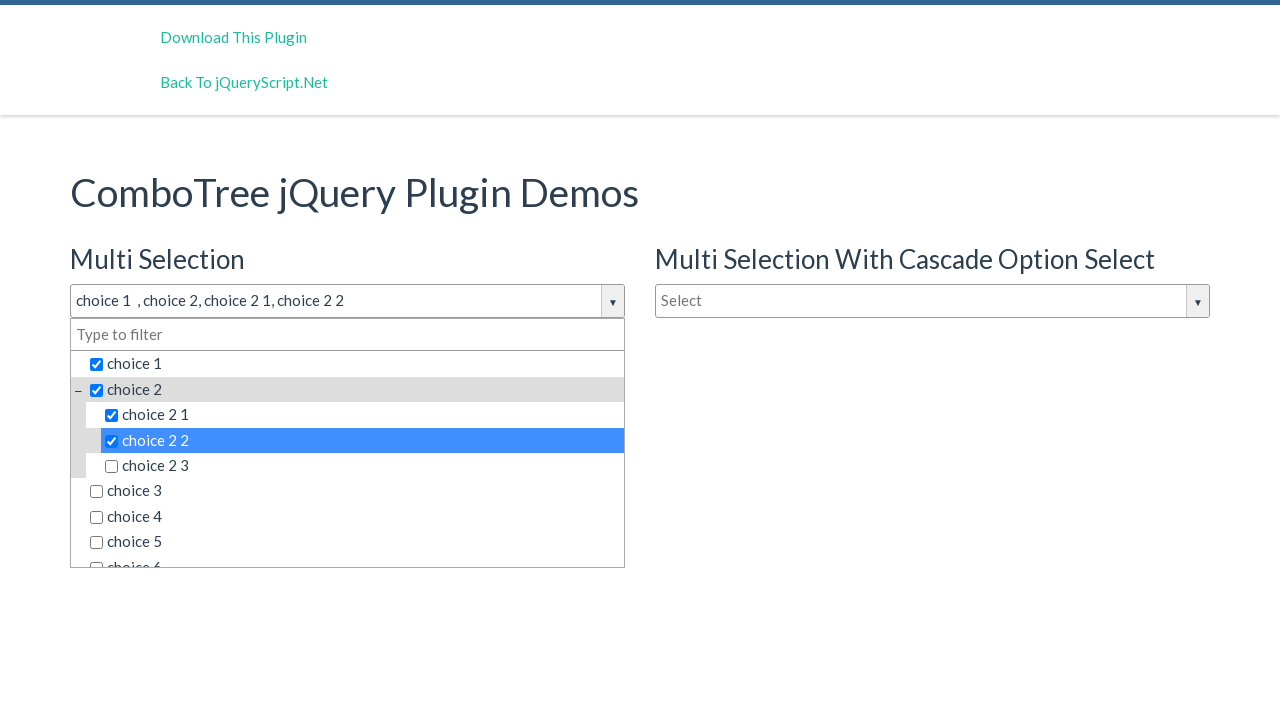

Selected a dropdown choice at (362, 466) on span.comboTreeItemTitle >> nth=4
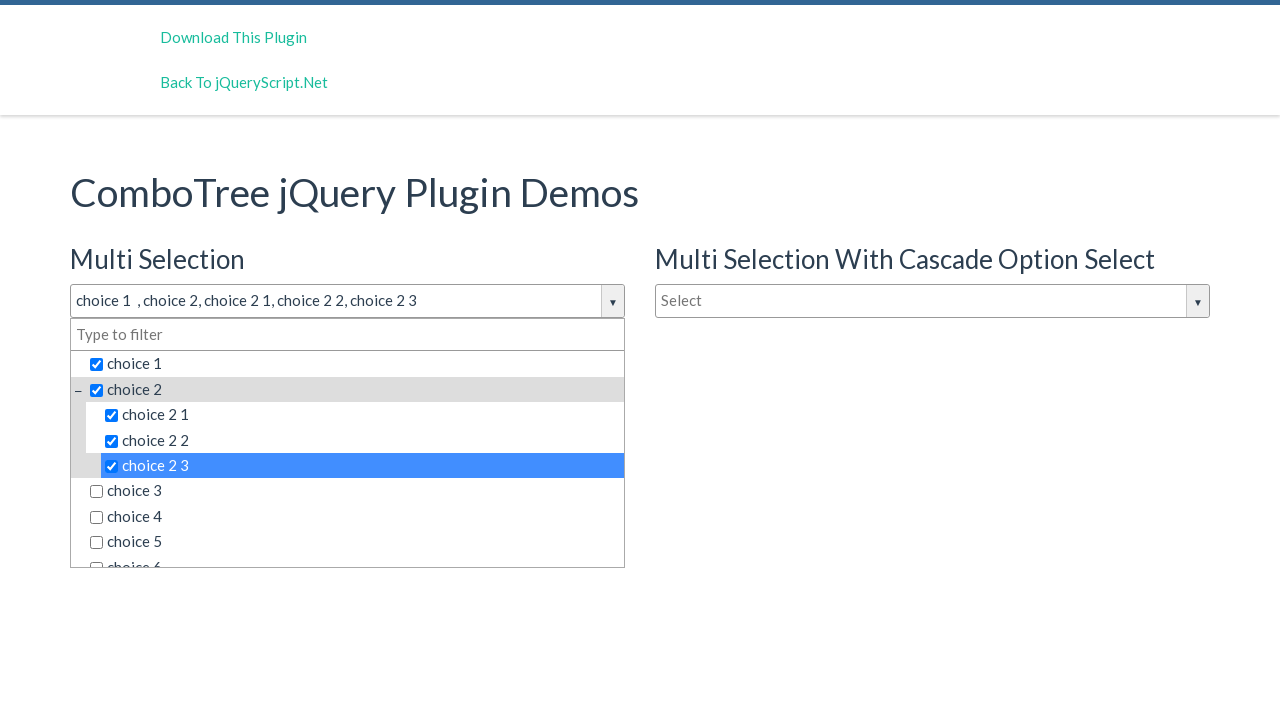

Selected a dropdown choice at (355, 491) on span.comboTreeItemTitle >> nth=5
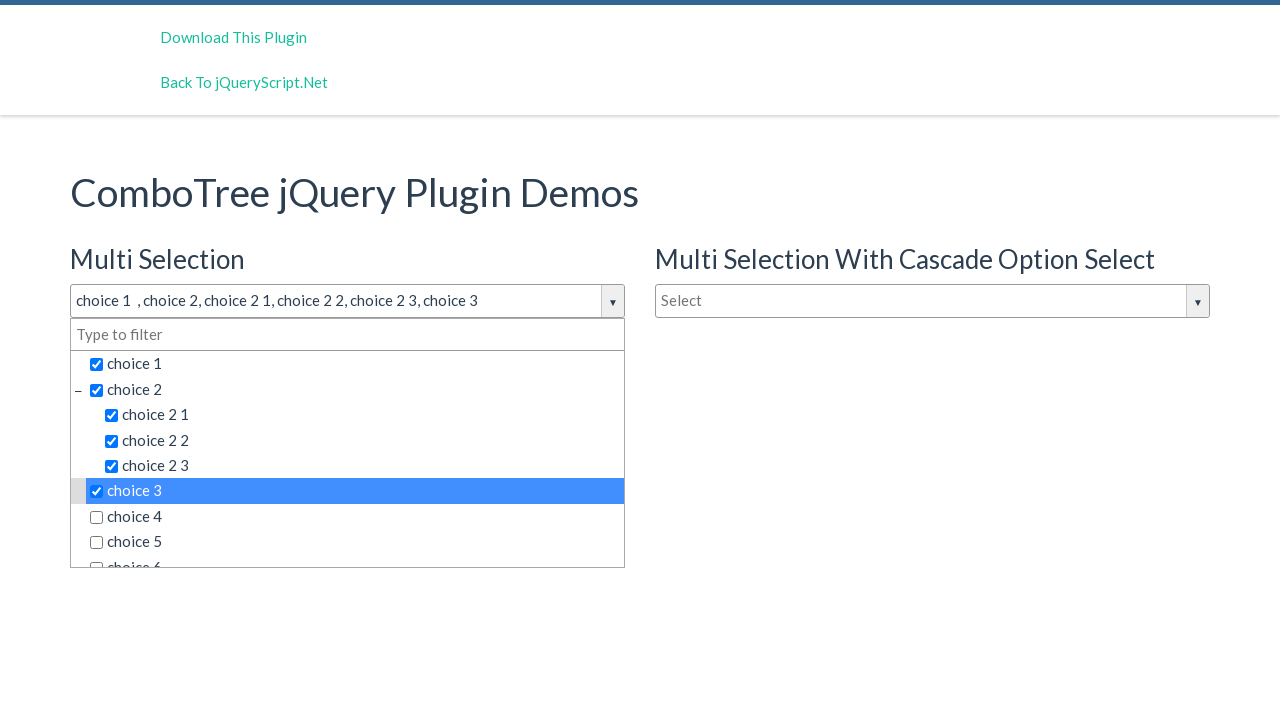

Selected a dropdown choice at (355, 517) on span.comboTreeItemTitle >> nth=6
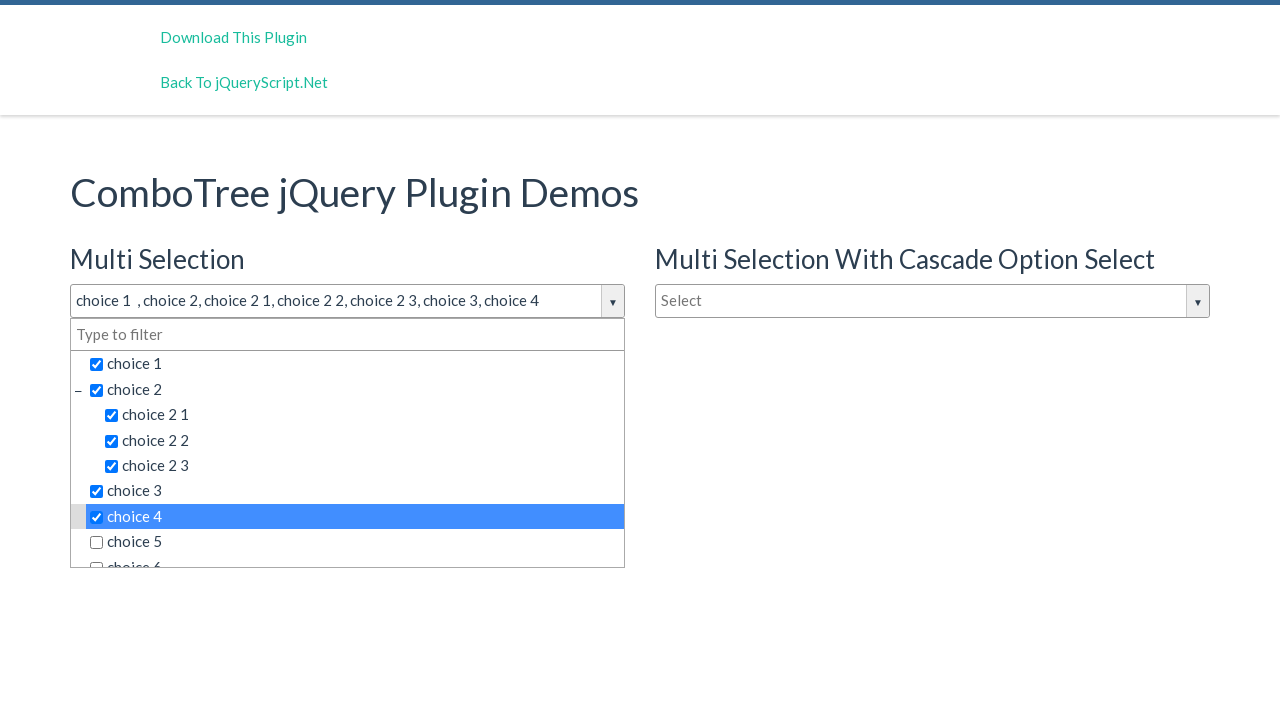

Selected a dropdown choice at (355, 542) on span.comboTreeItemTitle >> nth=7
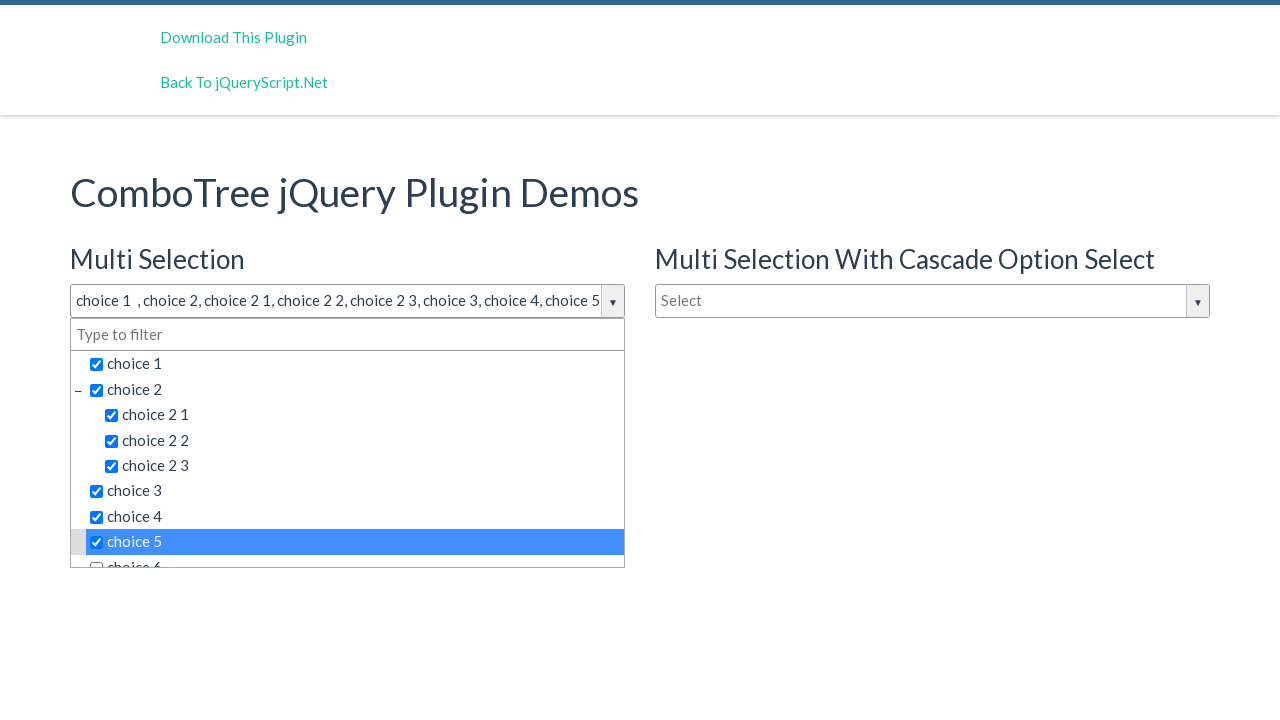

Selected a dropdown choice at (355, 554) on span.comboTreeItemTitle >> nth=8
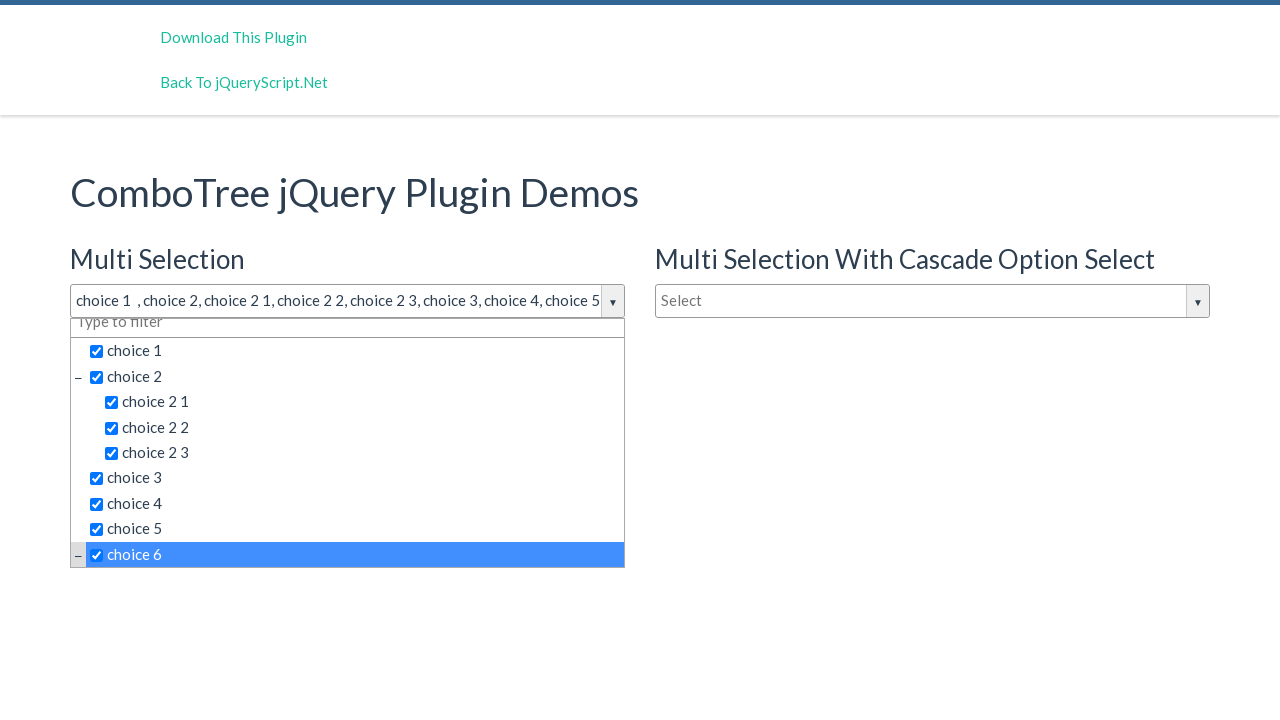

Selected a dropdown choice at (362, 443) on span.comboTreeItemTitle >> nth=9
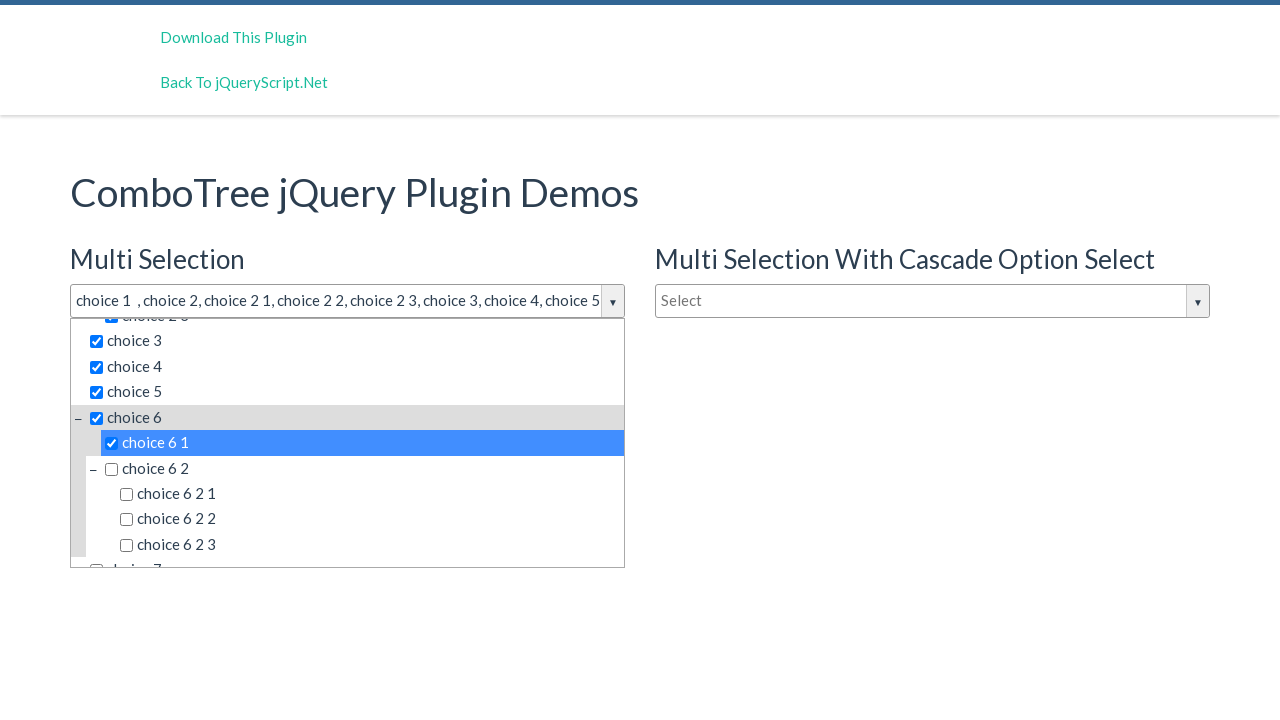

Selected a dropdown choice at (362, 468) on span.comboTreeItemTitle >> nth=10
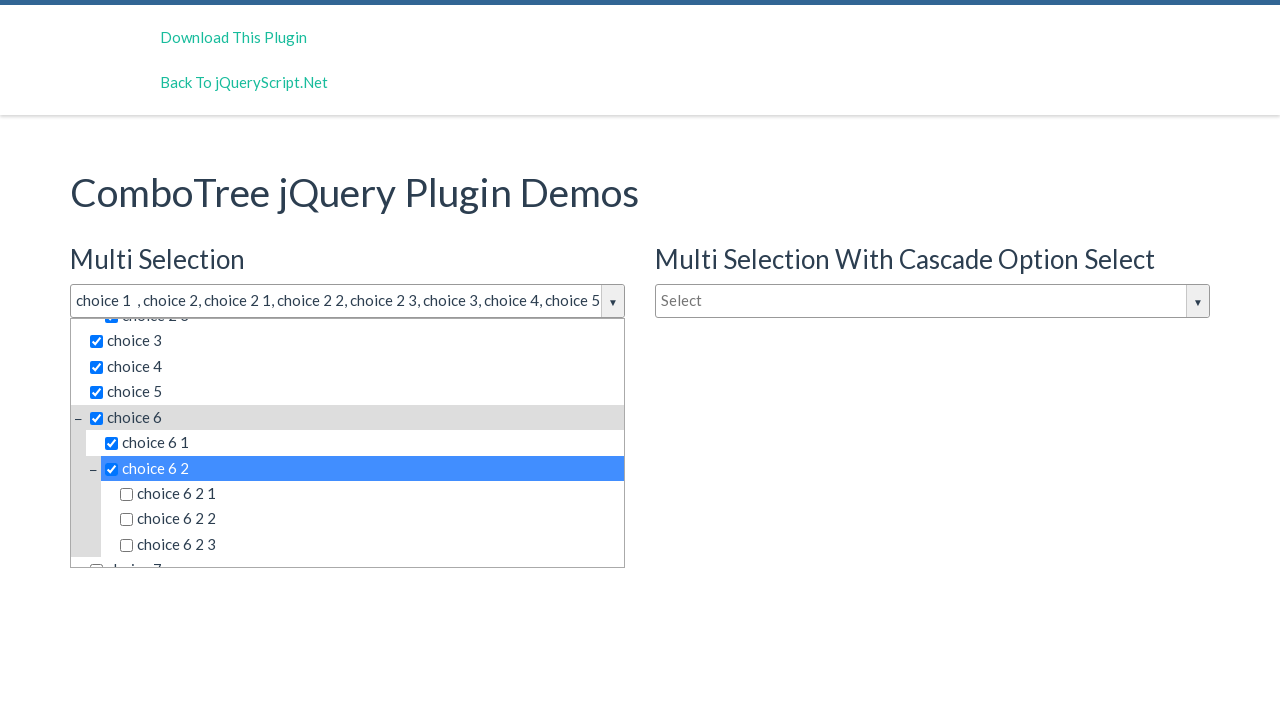

Selected a dropdown choice at (370, 494) on span.comboTreeItemTitle >> nth=11
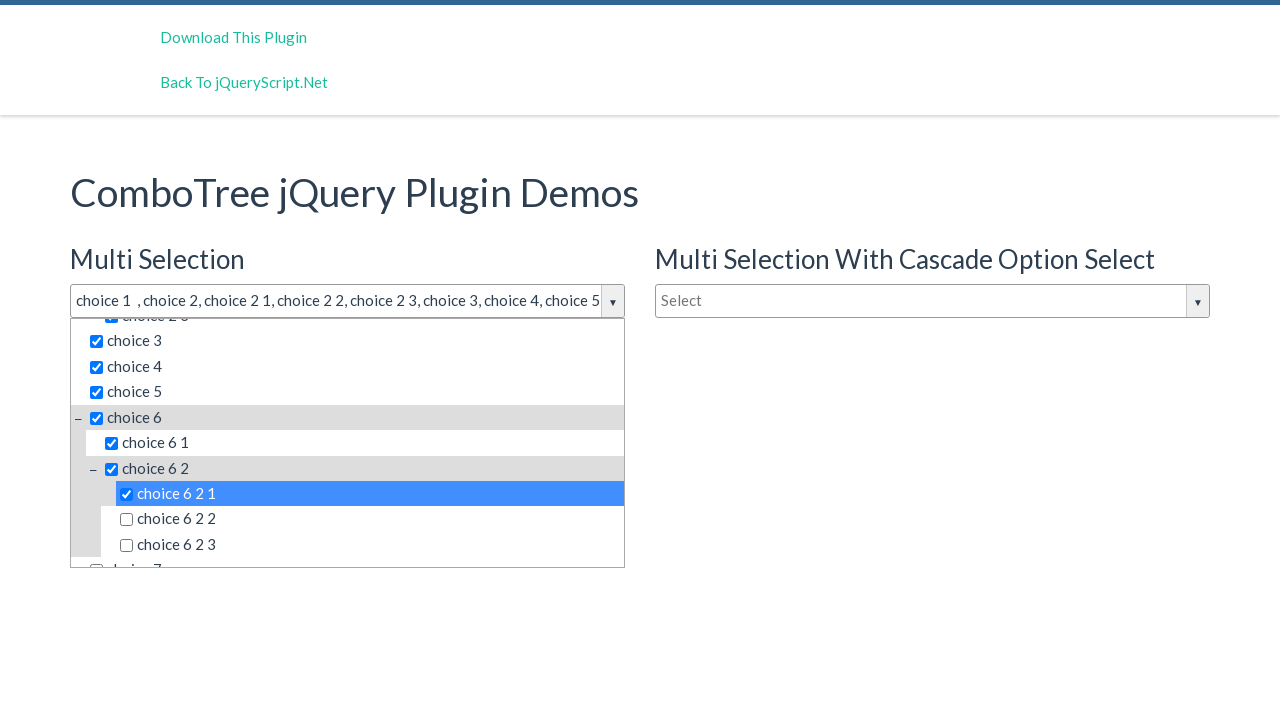

Selected a dropdown choice at (370, 519) on span.comboTreeItemTitle >> nth=12
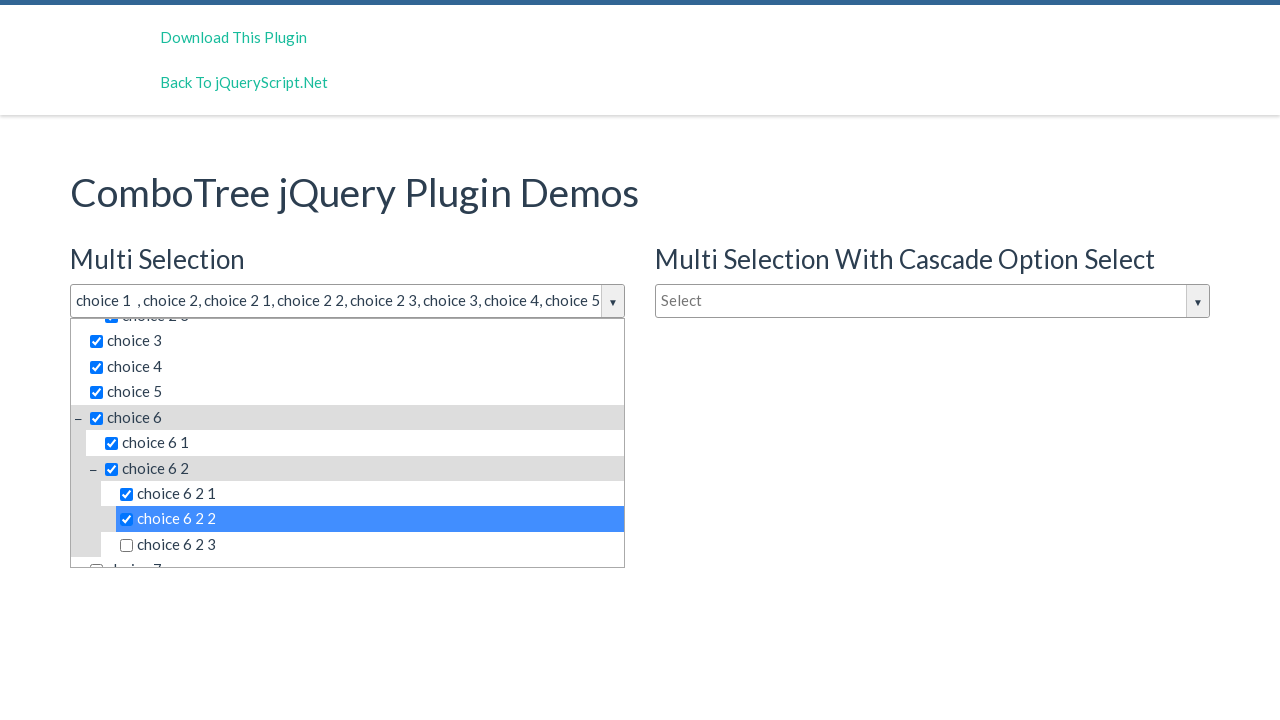

Selected a dropdown choice at (370, 545) on span.comboTreeItemTitle >> nth=13
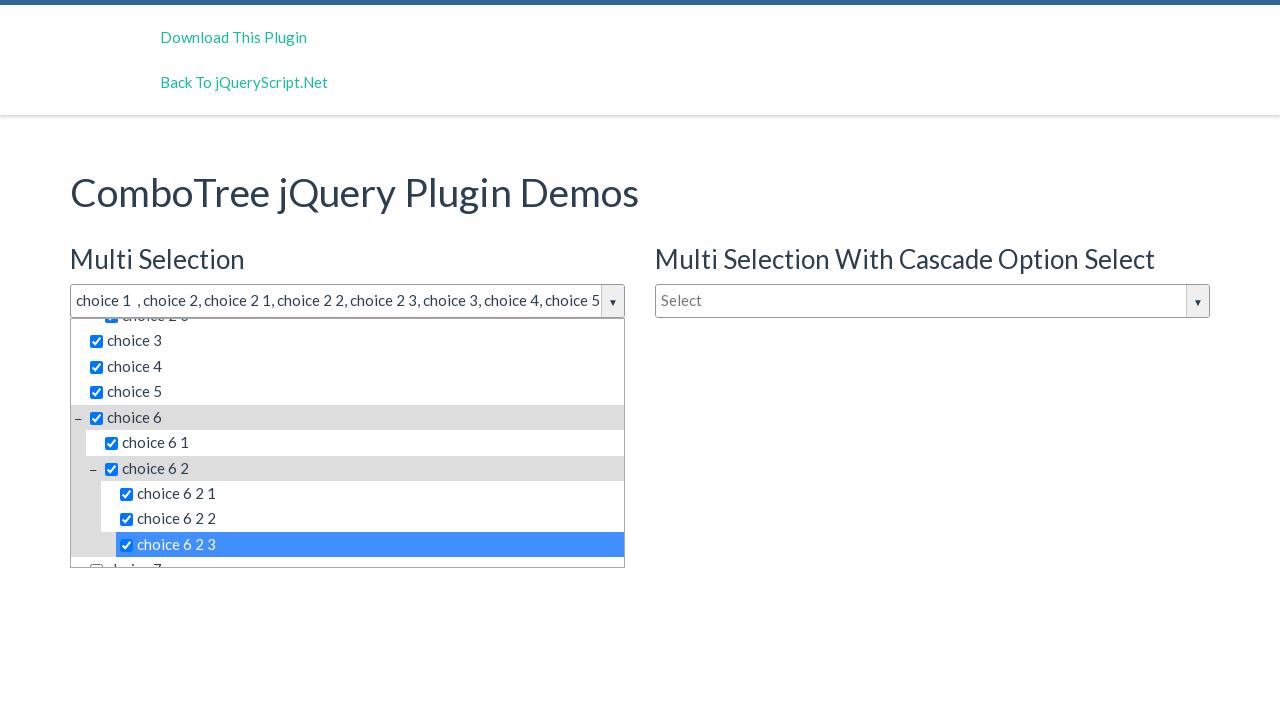

Selected a dropdown choice at (355, 554) on span.comboTreeItemTitle >> nth=14
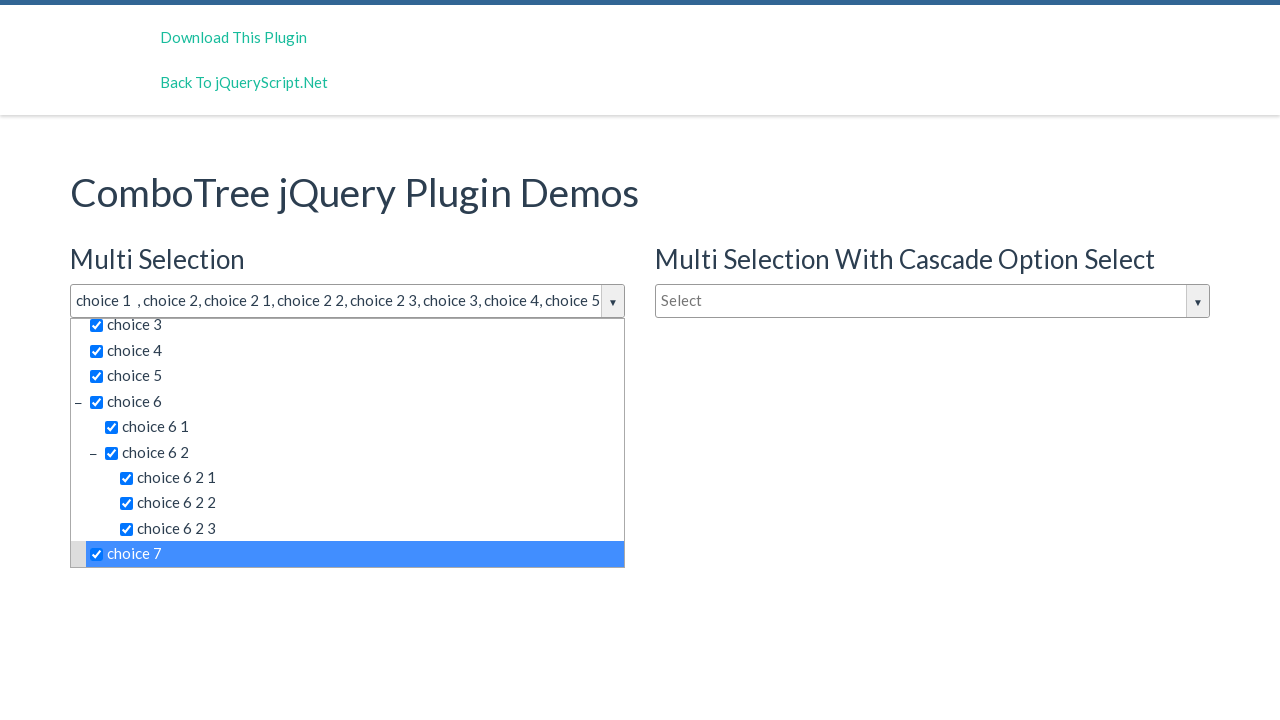

Waited 3 seconds to observe all selections on span.comboTreeItemTitle >> nth=15
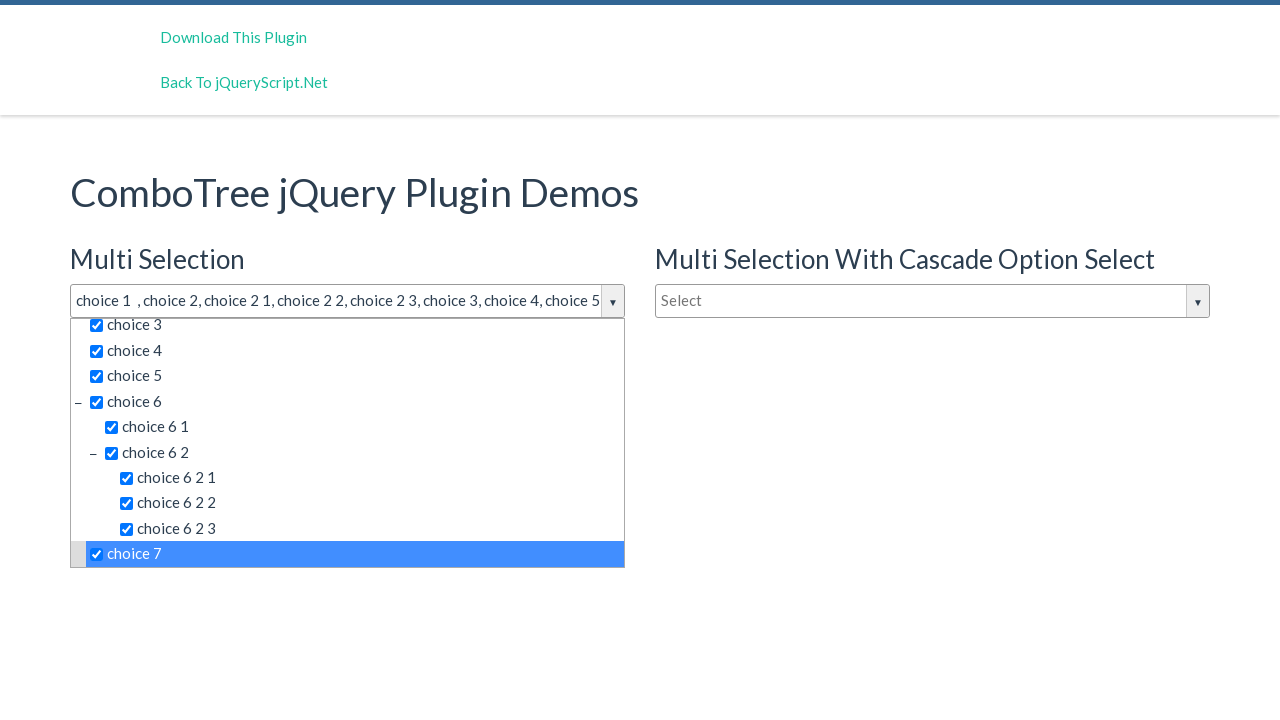

Deselected a dropdown choice at (355, 364) on span.comboTreeItemTitle >> nth=0
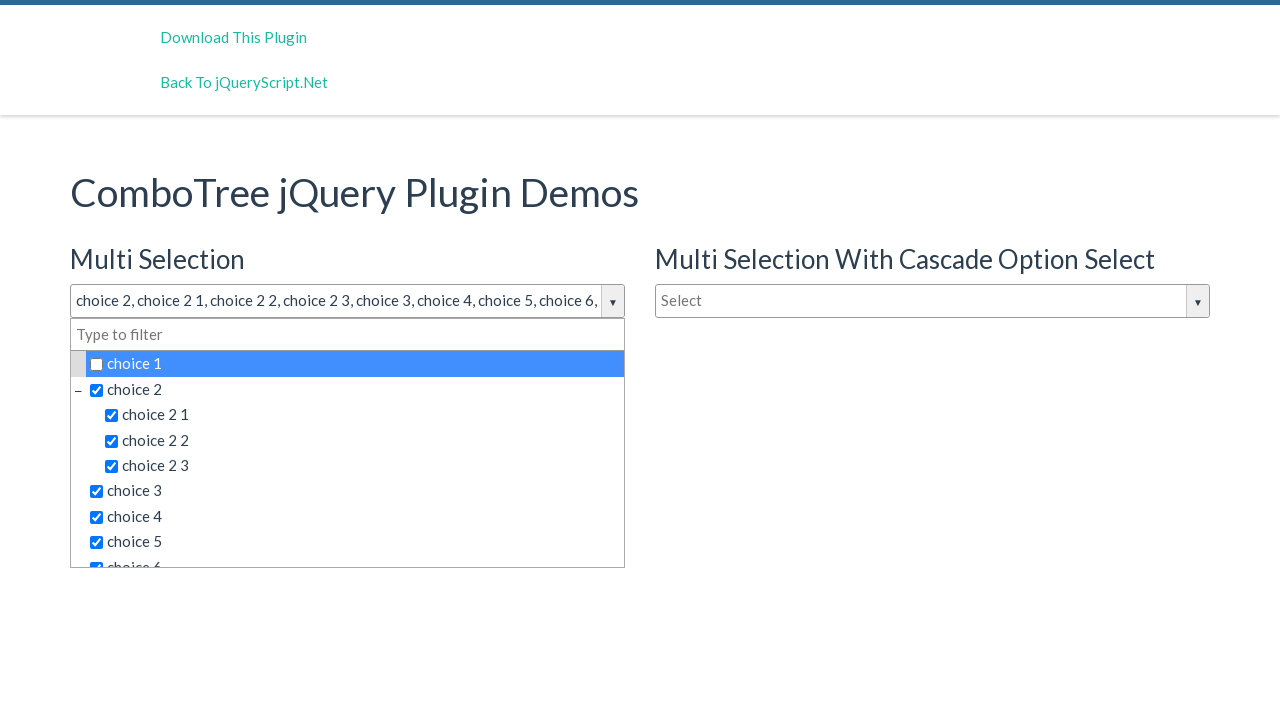

Deselected a dropdown choice at (355, 389) on span.comboTreeItemTitle >> nth=1
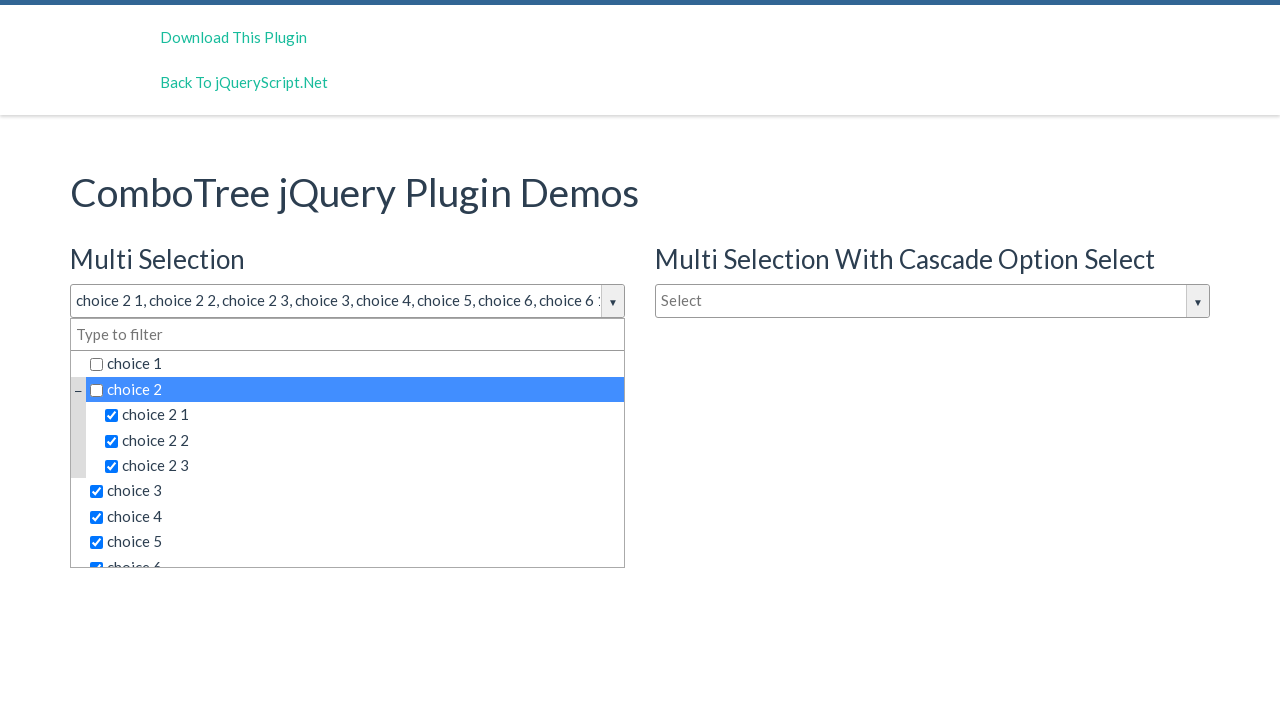

Deselected a dropdown choice at (362, 415) on span.comboTreeItemTitle >> nth=2
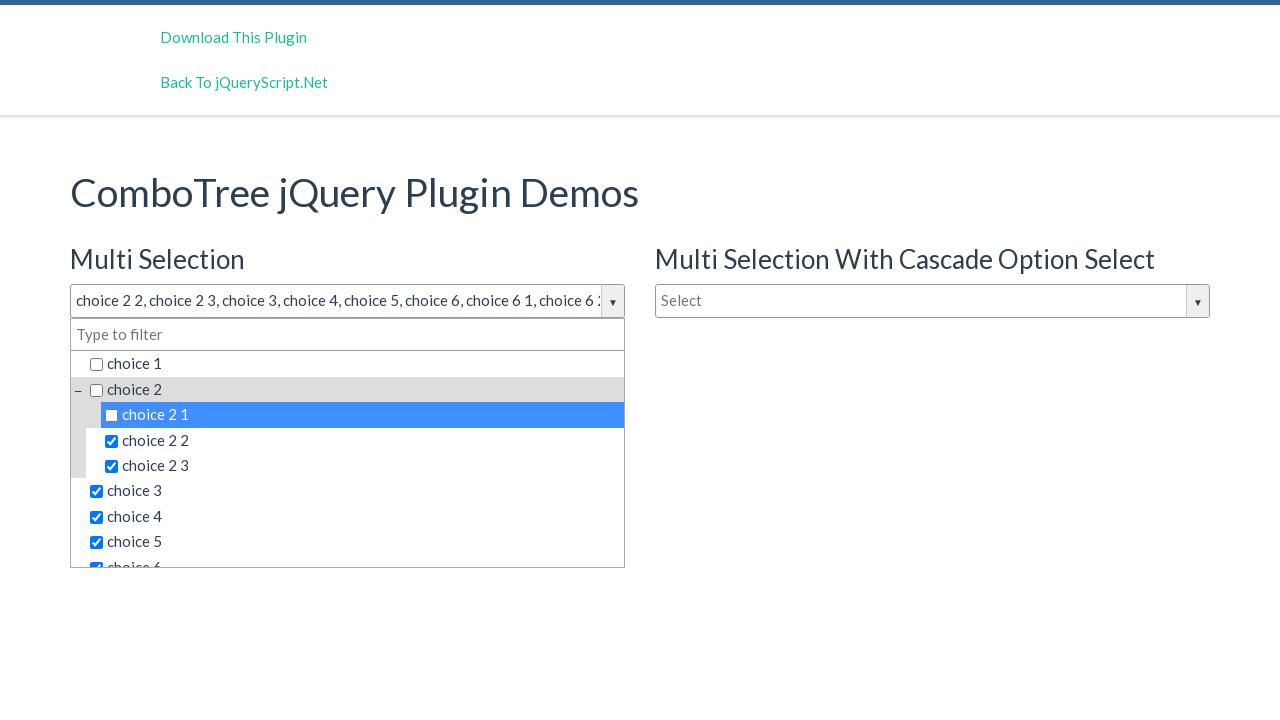

Deselected a dropdown choice at (362, 440) on span.comboTreeItemTitle >> nth=3
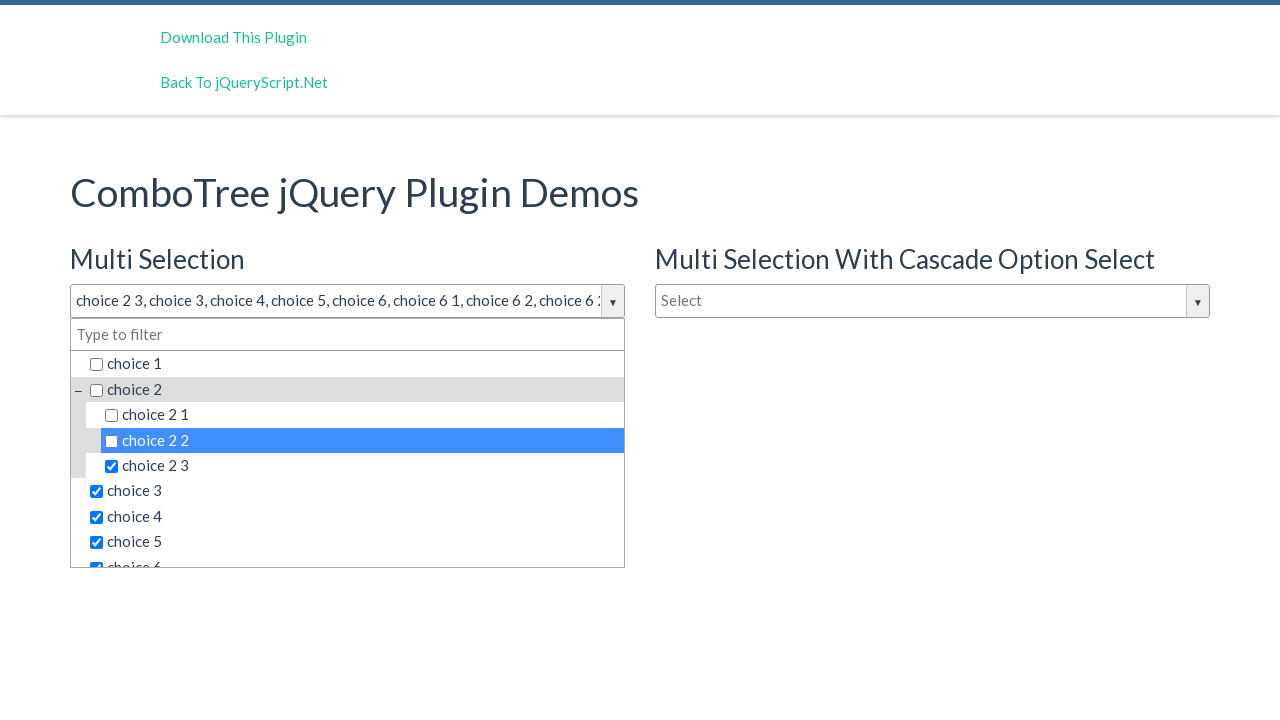

Deselected a dropdown choice at (362, 466) on span.comboTreeItemTitle >> nth=4
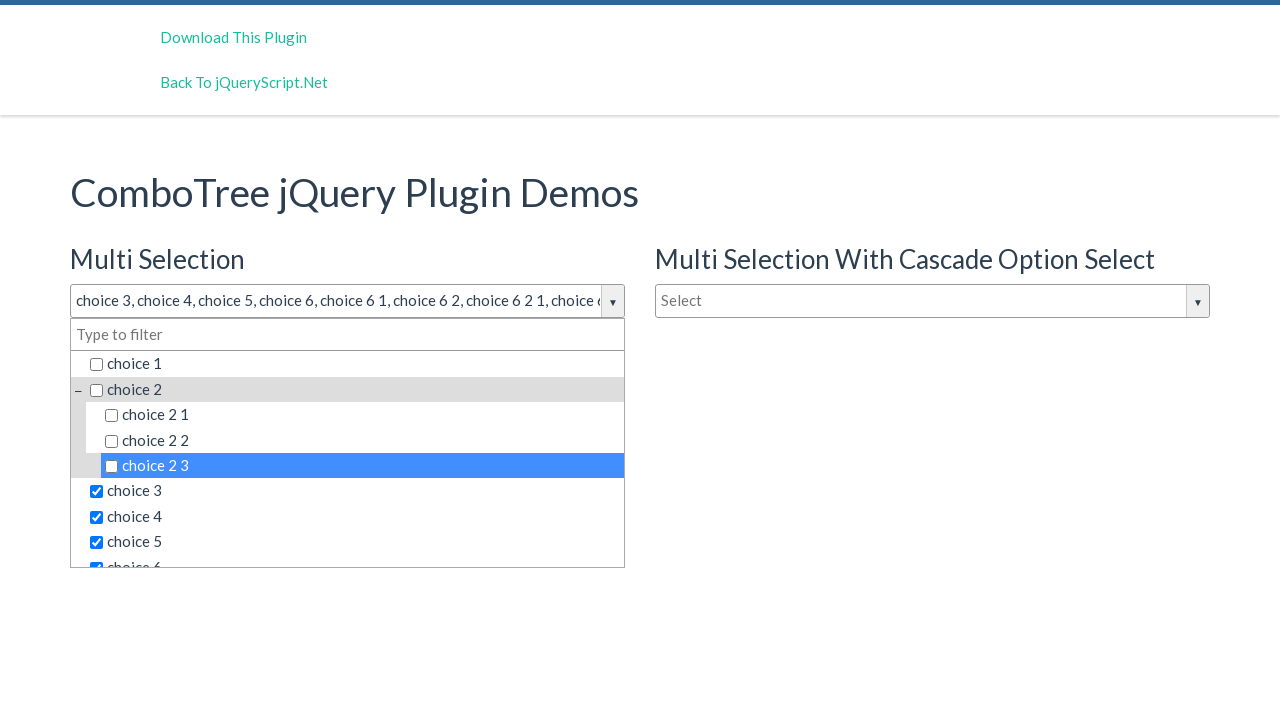

Deselected a dropdown choice at (355, 491) on span.comboTreeItemTitle >> nth=5
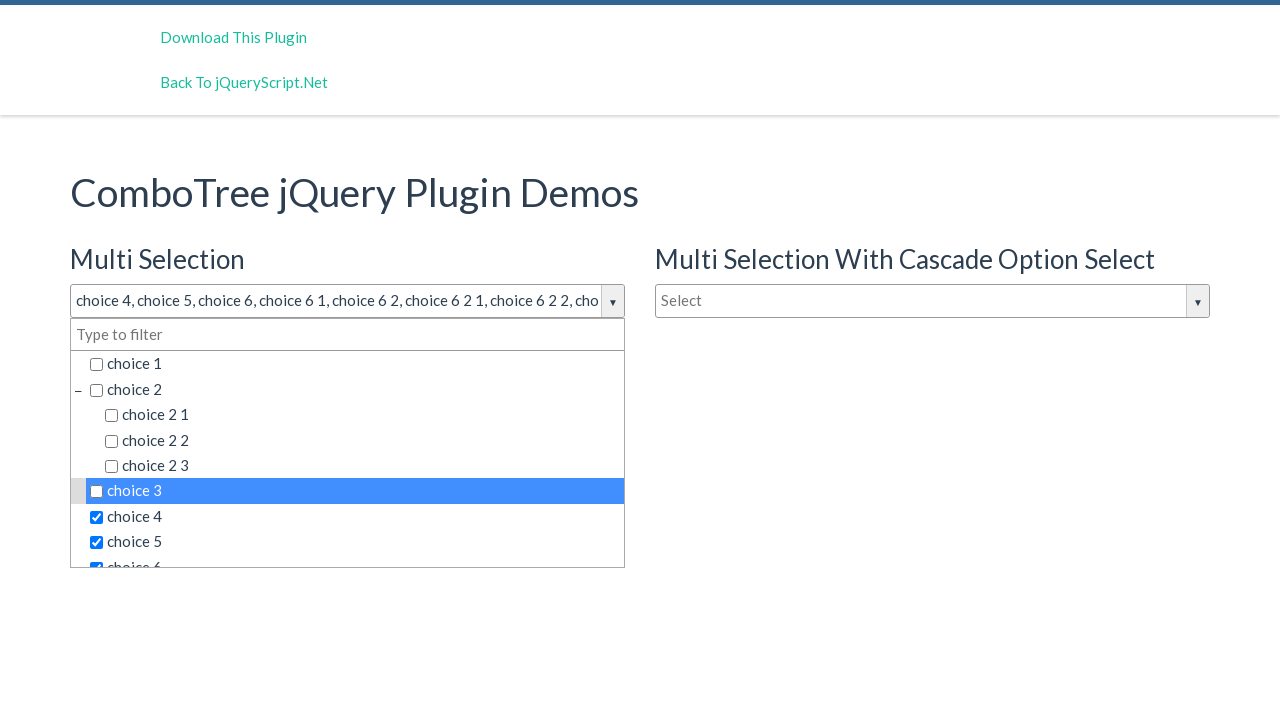

Deselected a dropdown choice at (355, 517) on span.comboTreeItemTitle >> nth=6
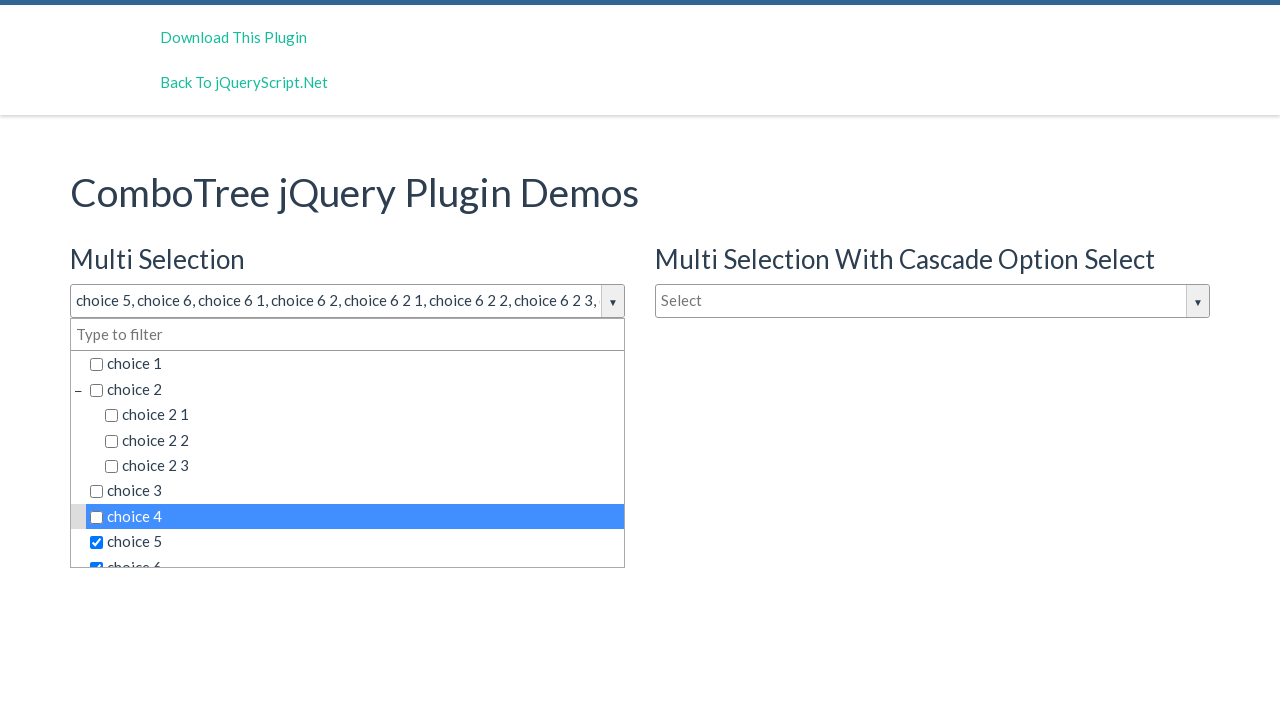

Deselected a dropdown choice at (355, 542) on span.comboTreeItemTitle >> nth=7
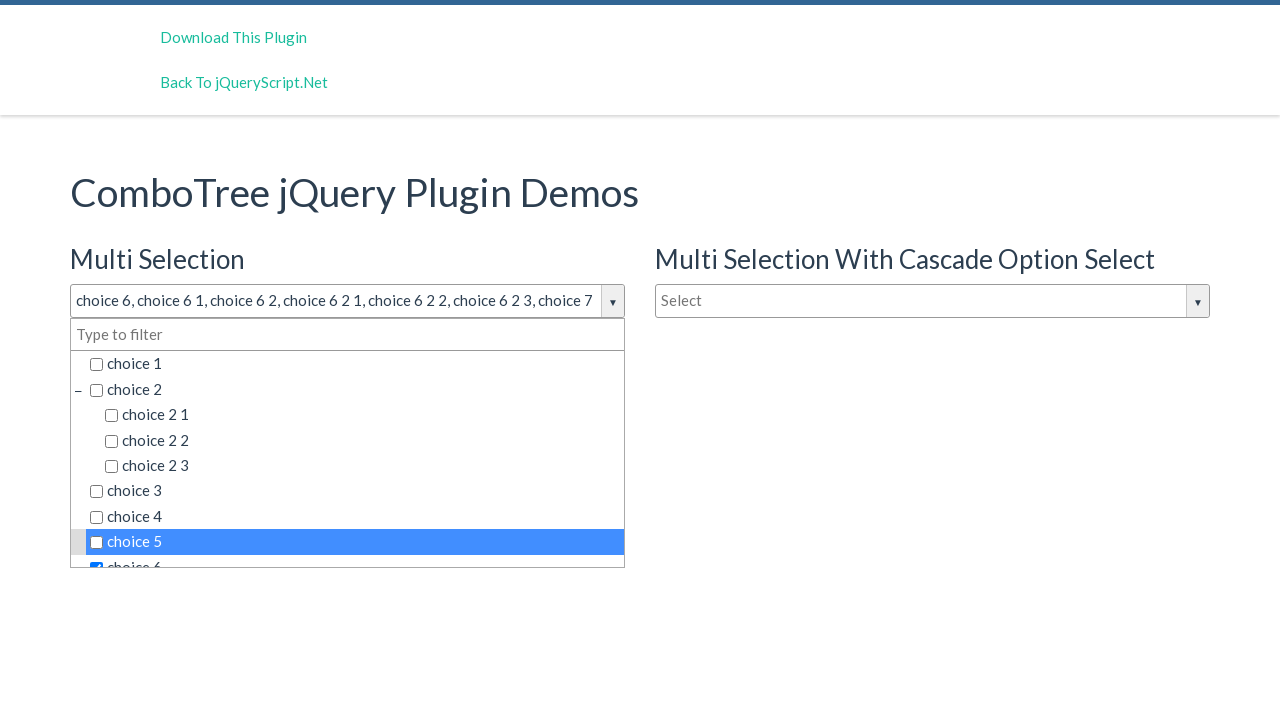

Deselected a dropdown choice at (355, 554) on span.comboTreeItemTitle >> nth=8
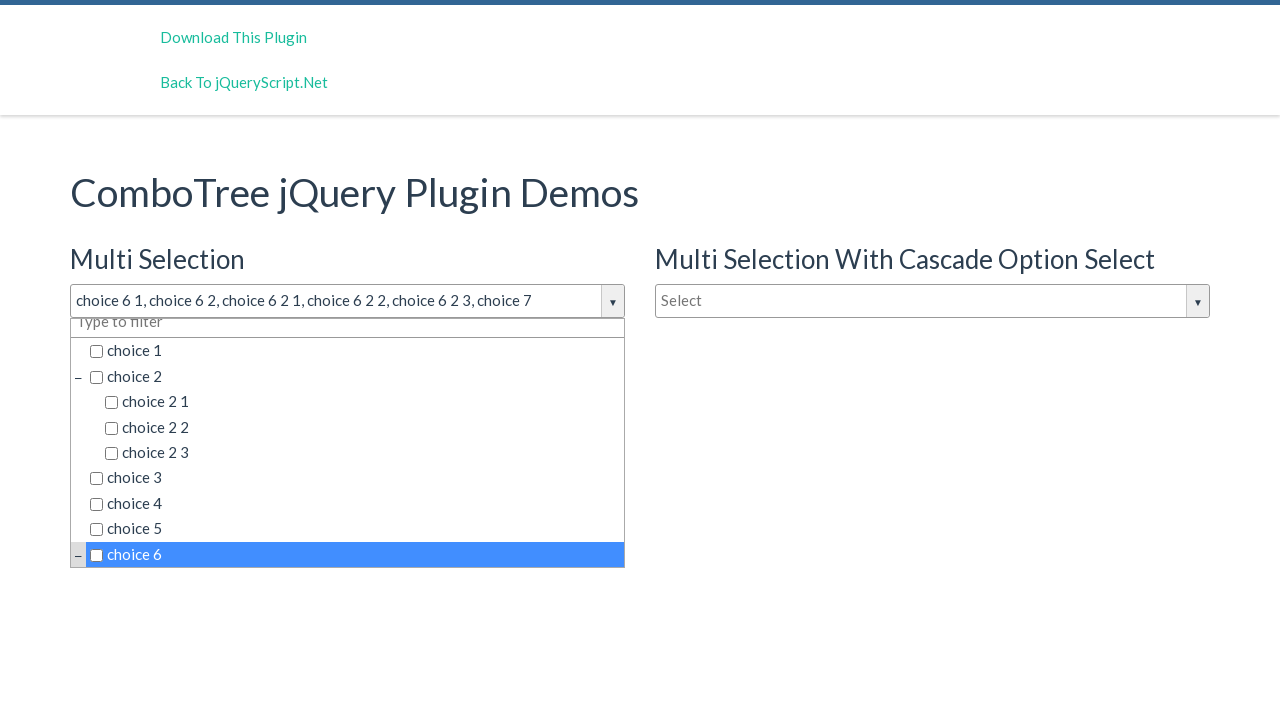

Deselected a dropdown choice at (362, 443) on span.comboTreeItemTitle >> nth=9
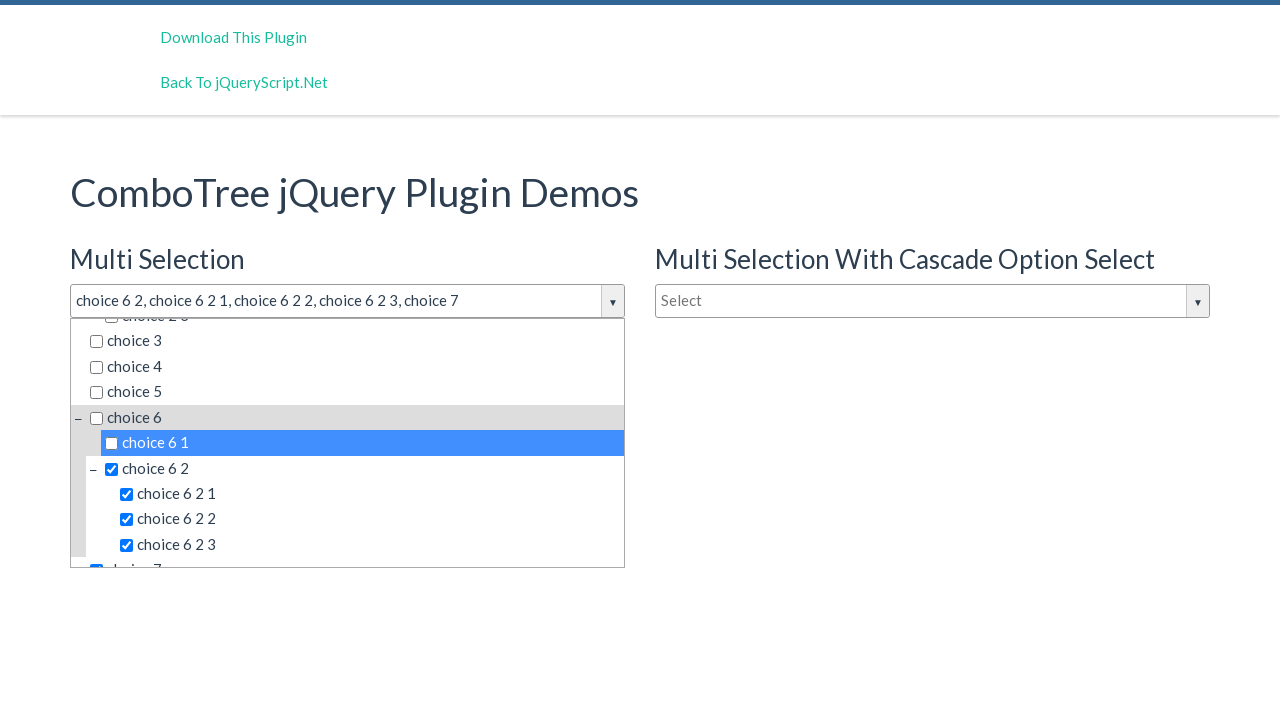

Deselected a dropdown choice at (362, 468) on span.comboTreeItemTitle >> nth=10
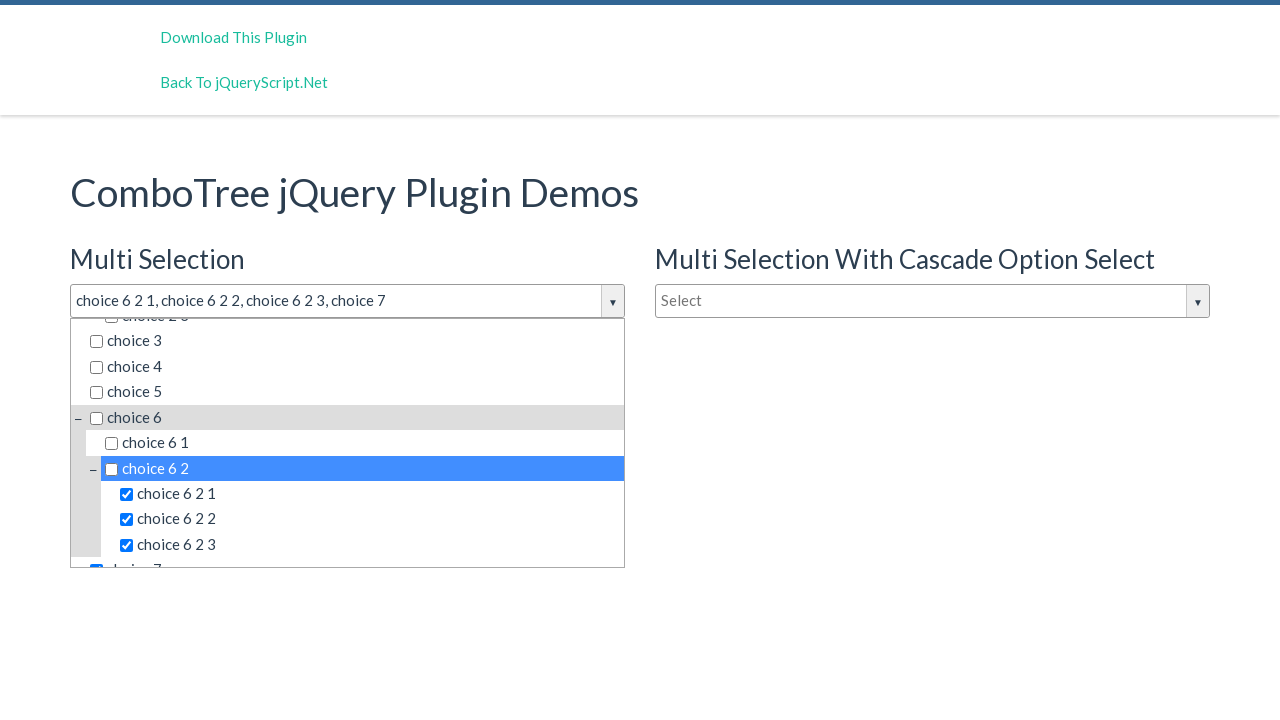

Deselected a dropdown choice at (370, 494) on span.comboTreeItemTitle >> nth=11
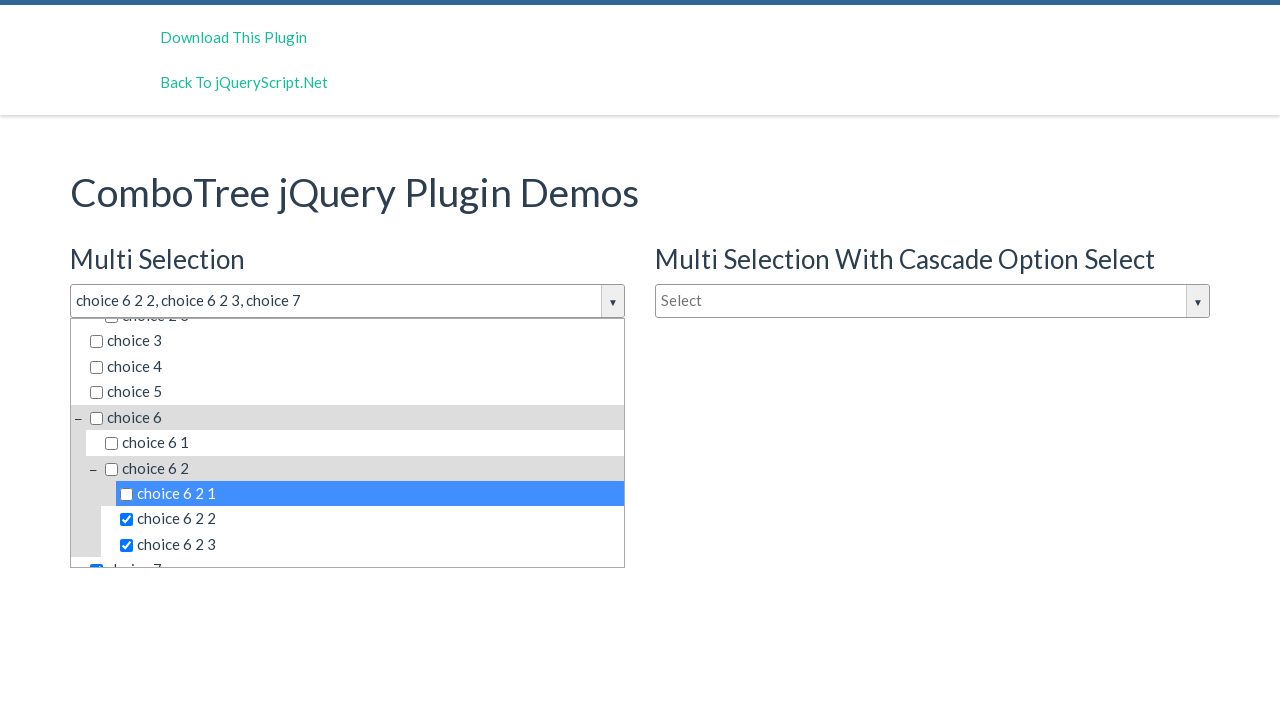

Deselected a dropdown choice at (370, 519) on span.comboTreeItemTitle >> nth=12
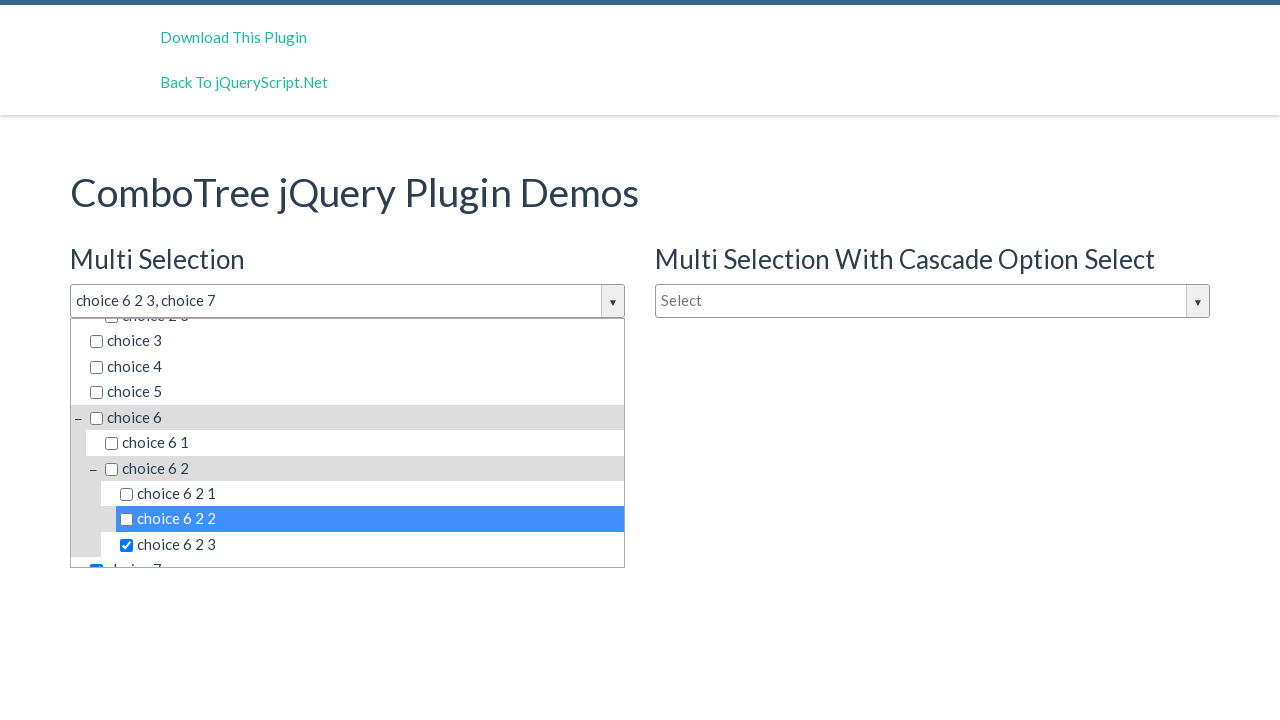

Deselected a dropdown choice at (370, 545) on span.comboTreeItemTitle >> nth=13
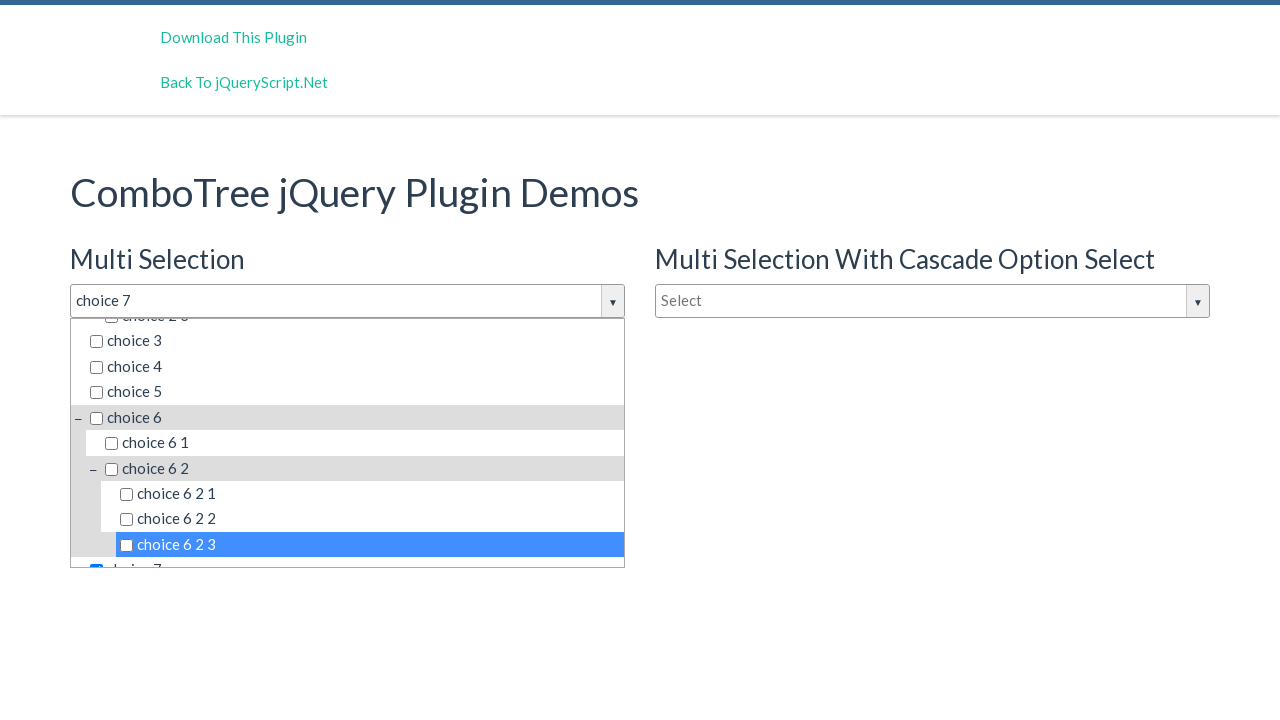

Deselected a dropdown choice at (355, 554) on span.comboTreeItemTitle >> nth=14
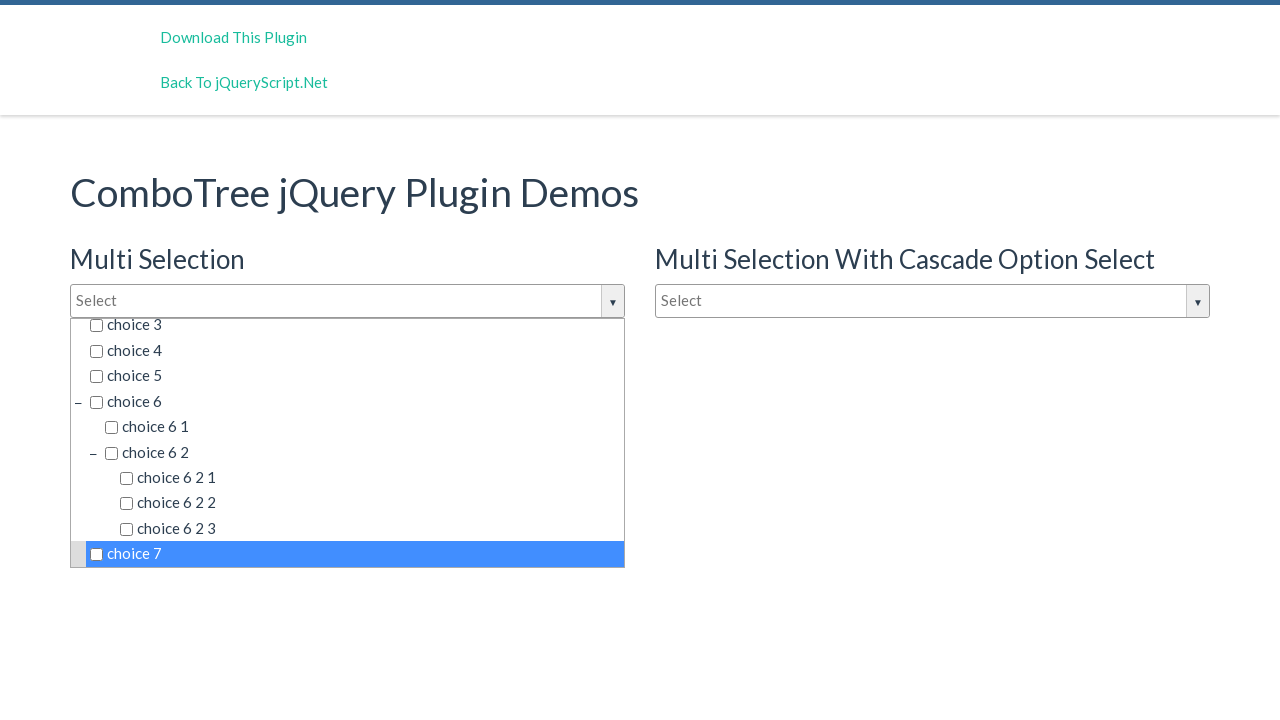

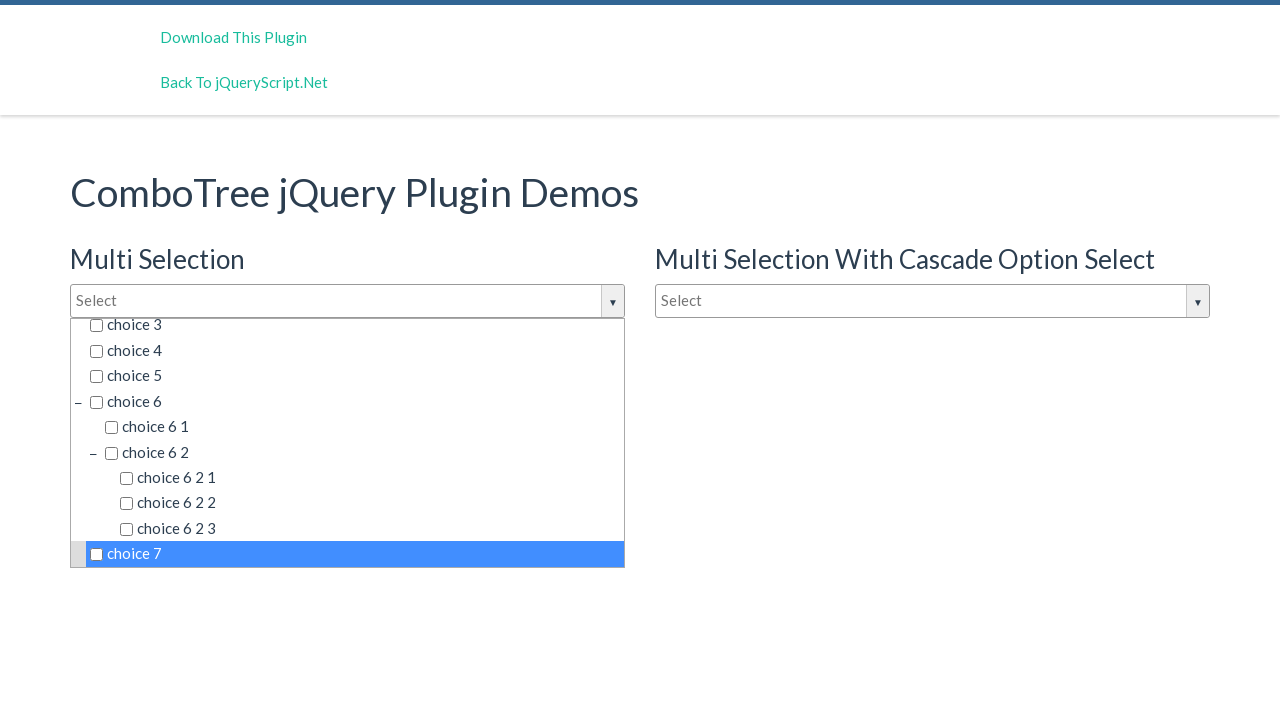